Tests JavaScript confirm dialog by clicking a button, dismissing the alert, and verifying the cancel message

Starting URL: https://the-internet.herokuapp.com/javascript_alerts

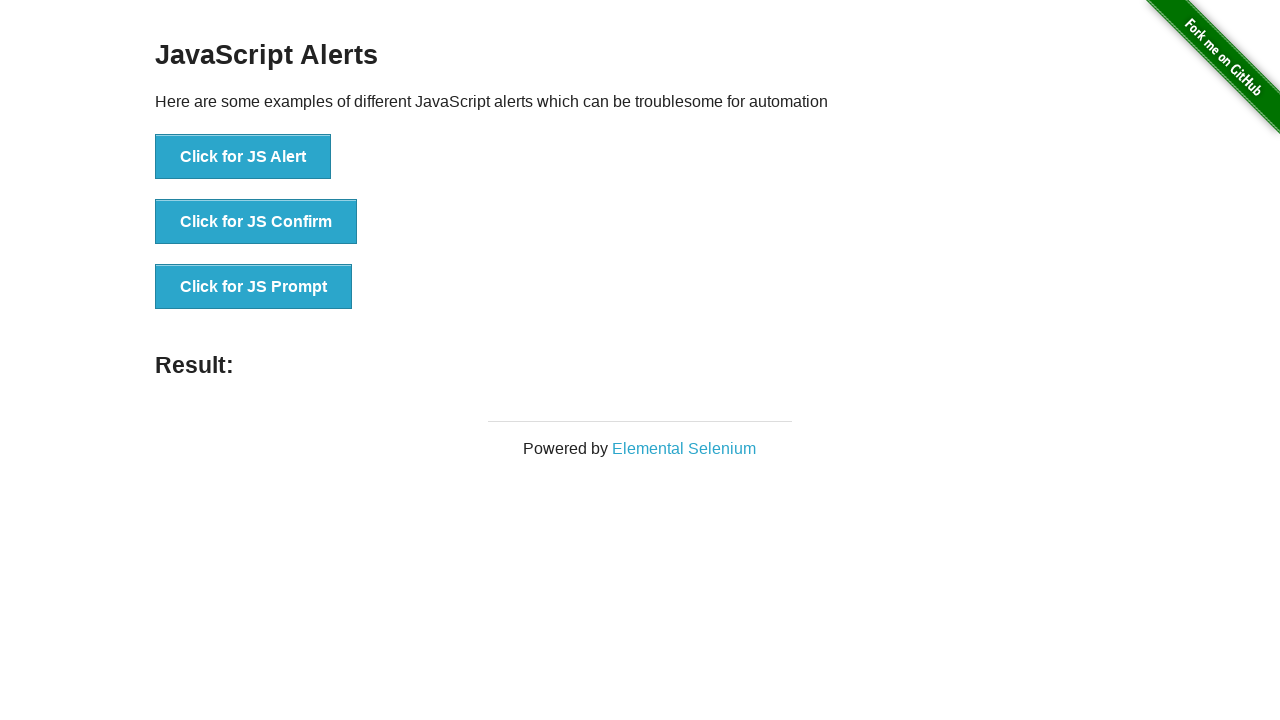

Clicked the 'Click for JS Confirm' button at (256, 222) on text='Click for JS Confirm'
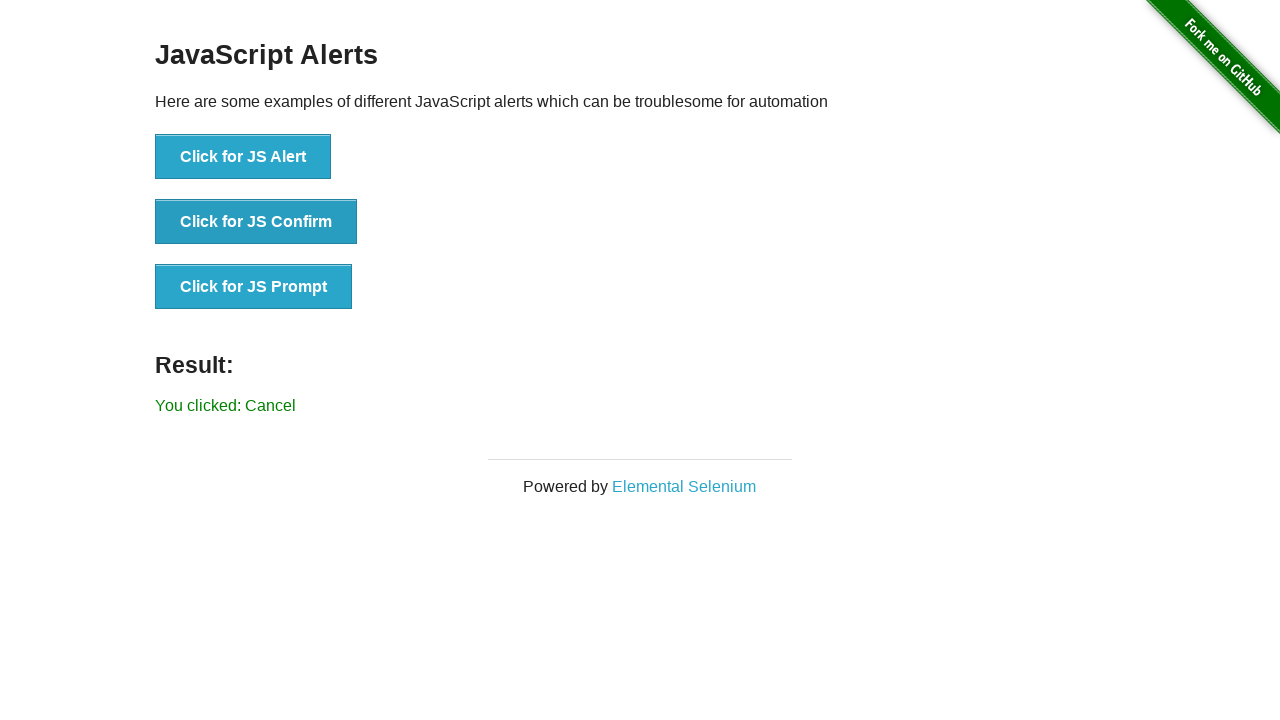

Set up dialog handler to dismiss the confirm dialog
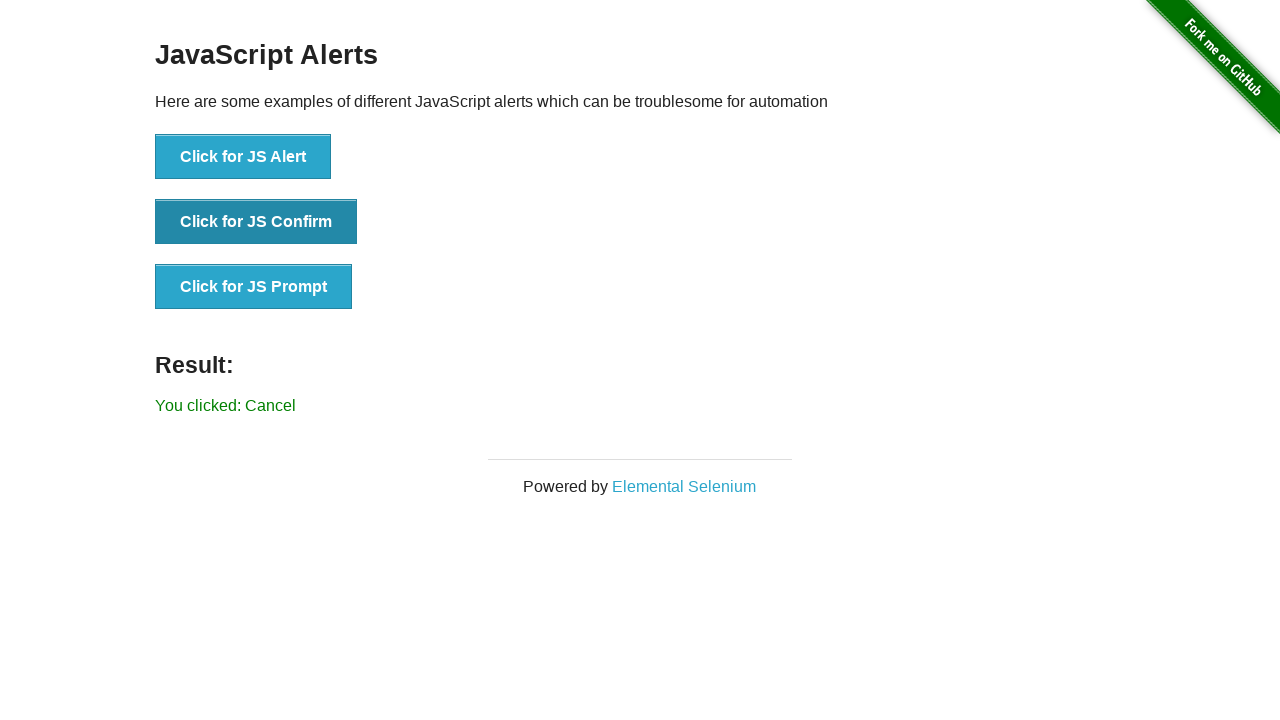

Located the result message element
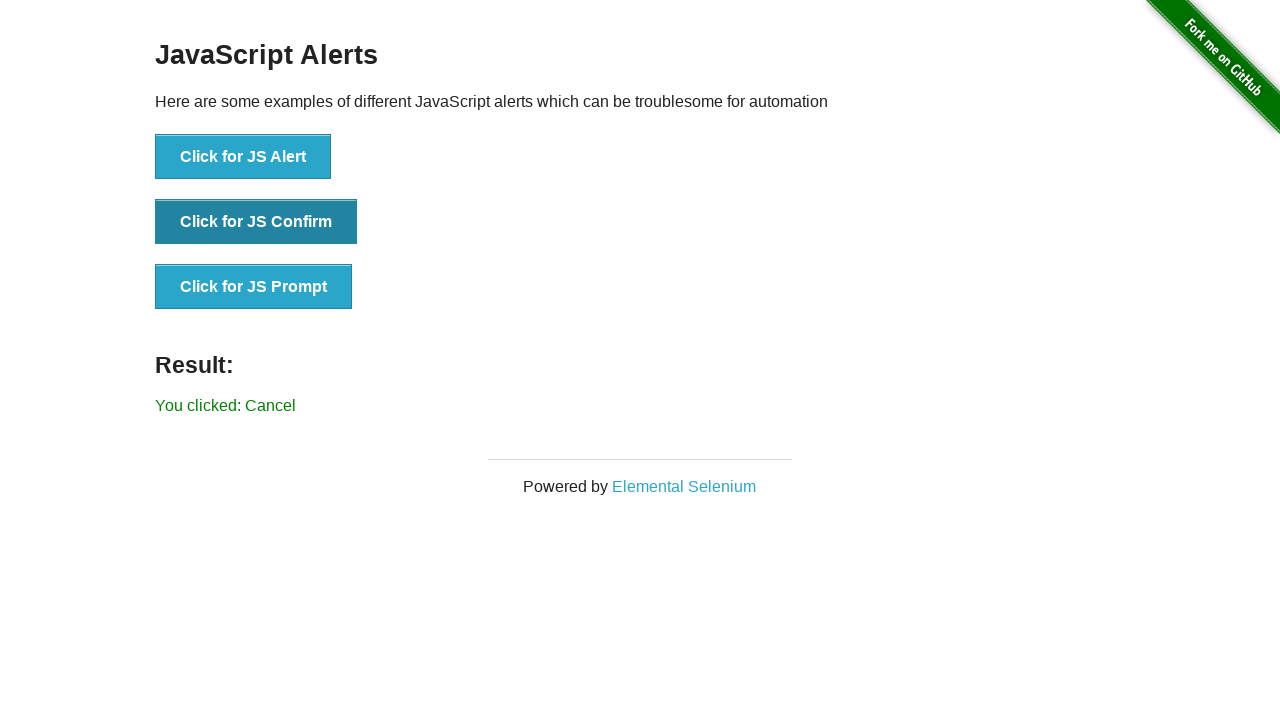

Verified that result message does not contain 'successfully' (confirm was dismissed)
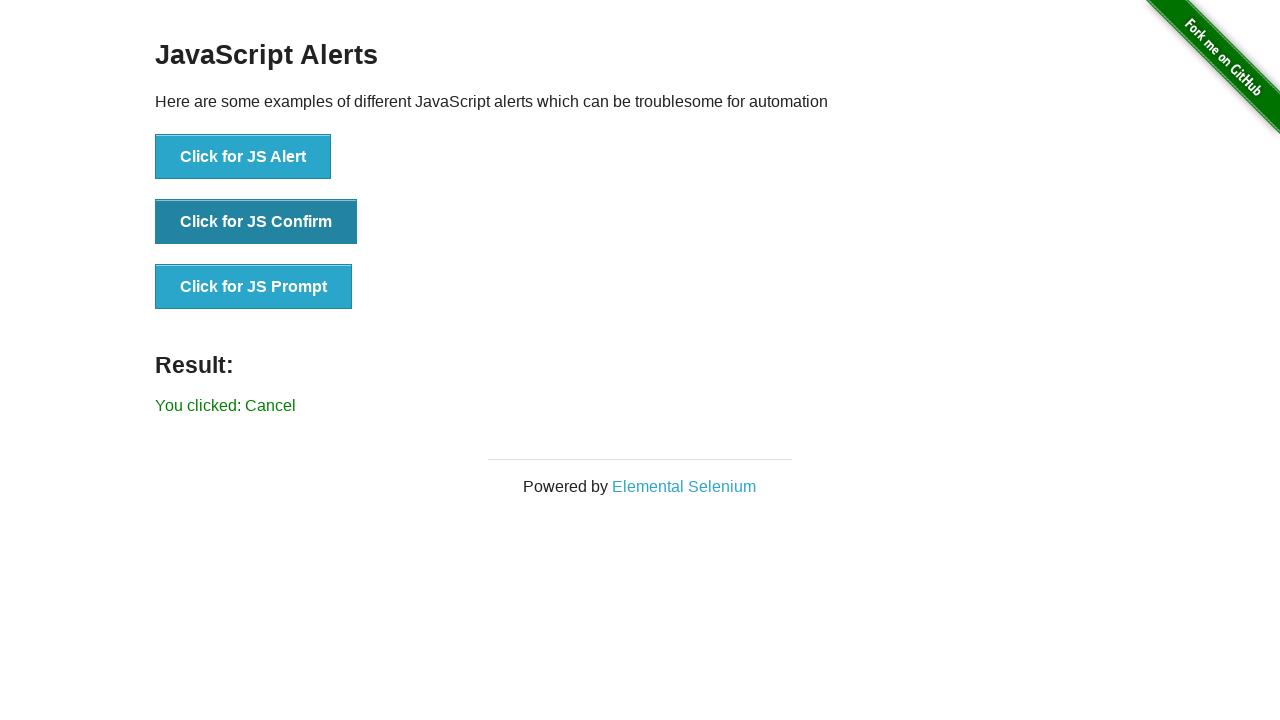

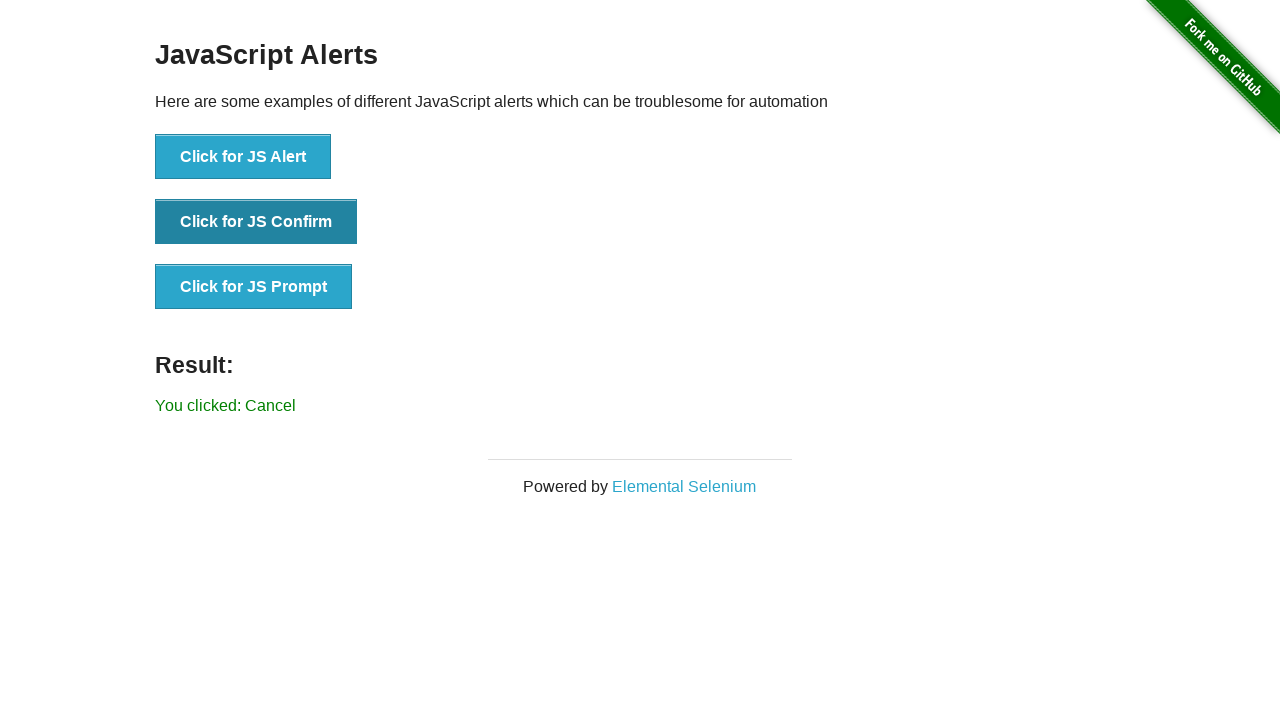